Tests accepting a JavaScript alert by clicking the first button, accepting the alert, and verifying the success message

Starting URL: https://the-internet.herokuapp.com/javascript_alerts

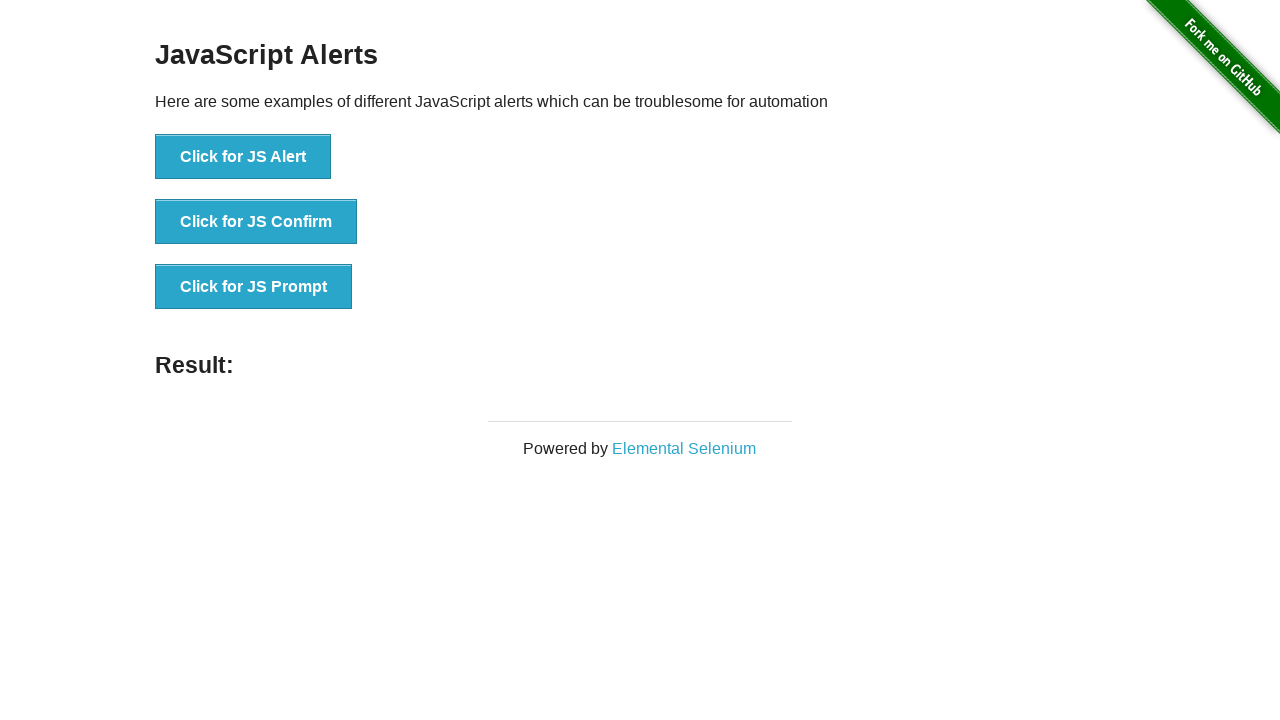

Clicked the JS Alert button at (243, 157) on button[onclick='jsAlert()']
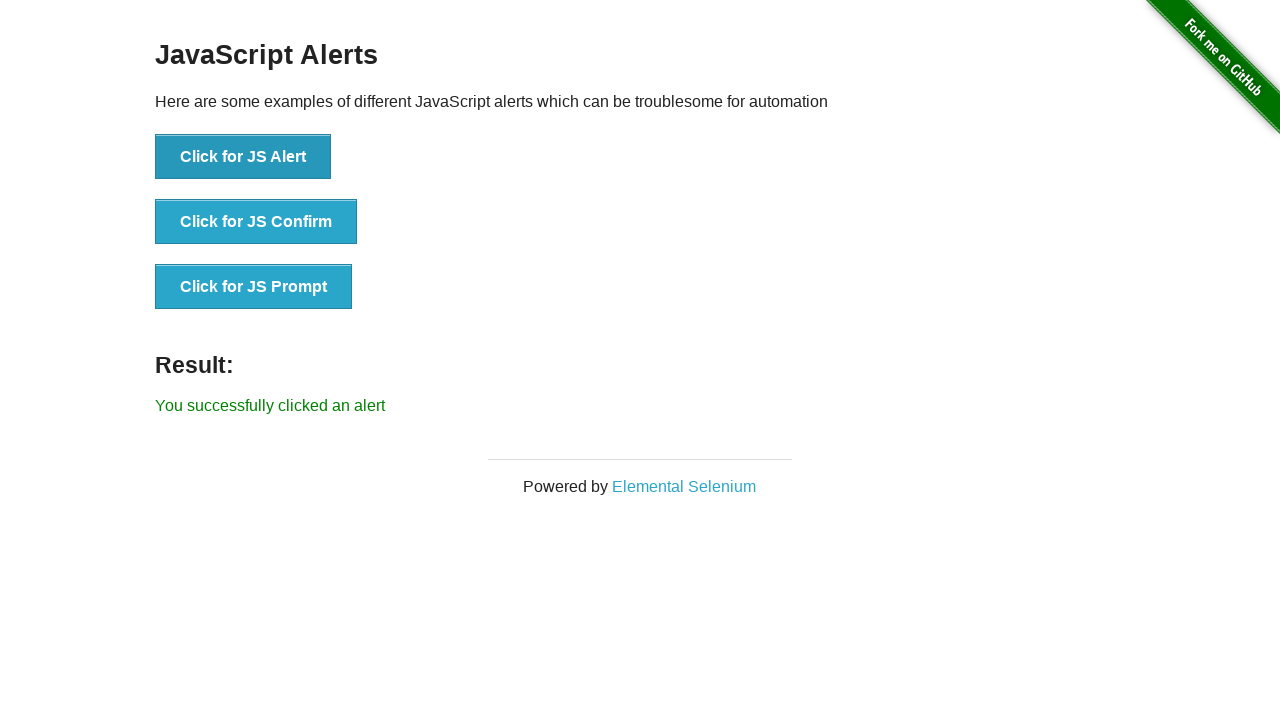

Set up dialog handler to accept alerts
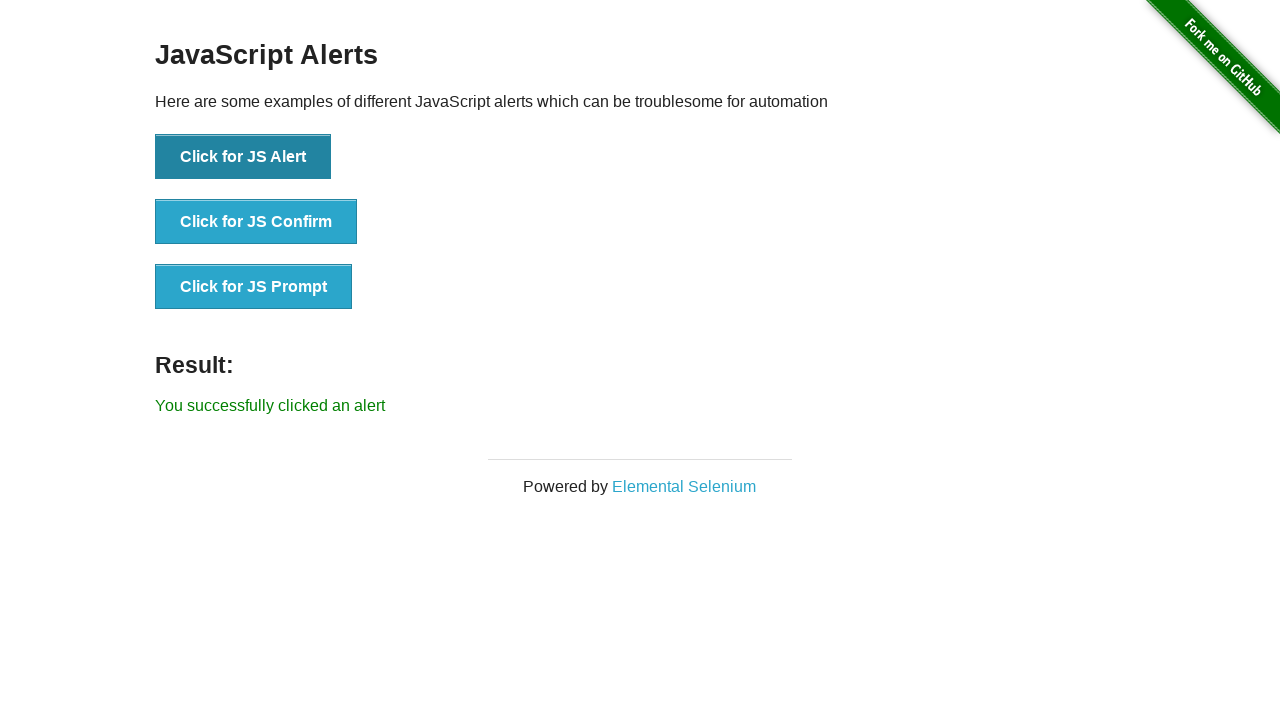

Alert accepted and result message appeared
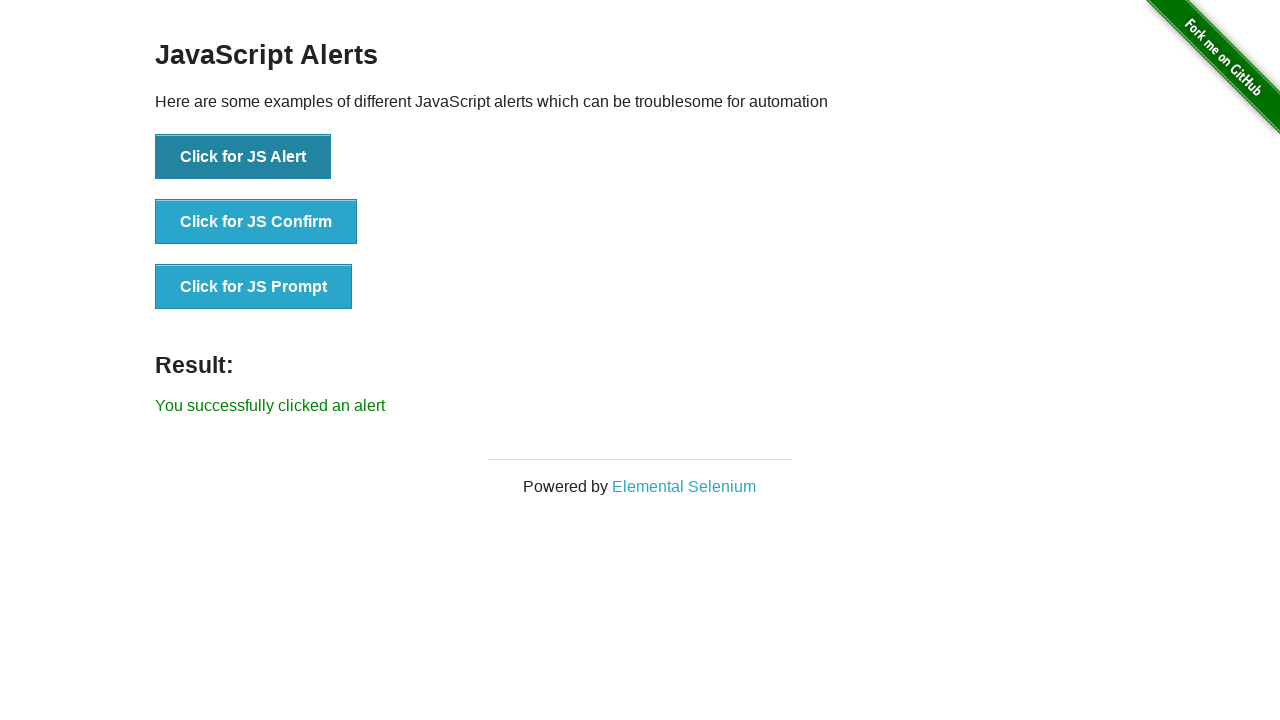

Verified success message: 'You successfully clicked an alert'
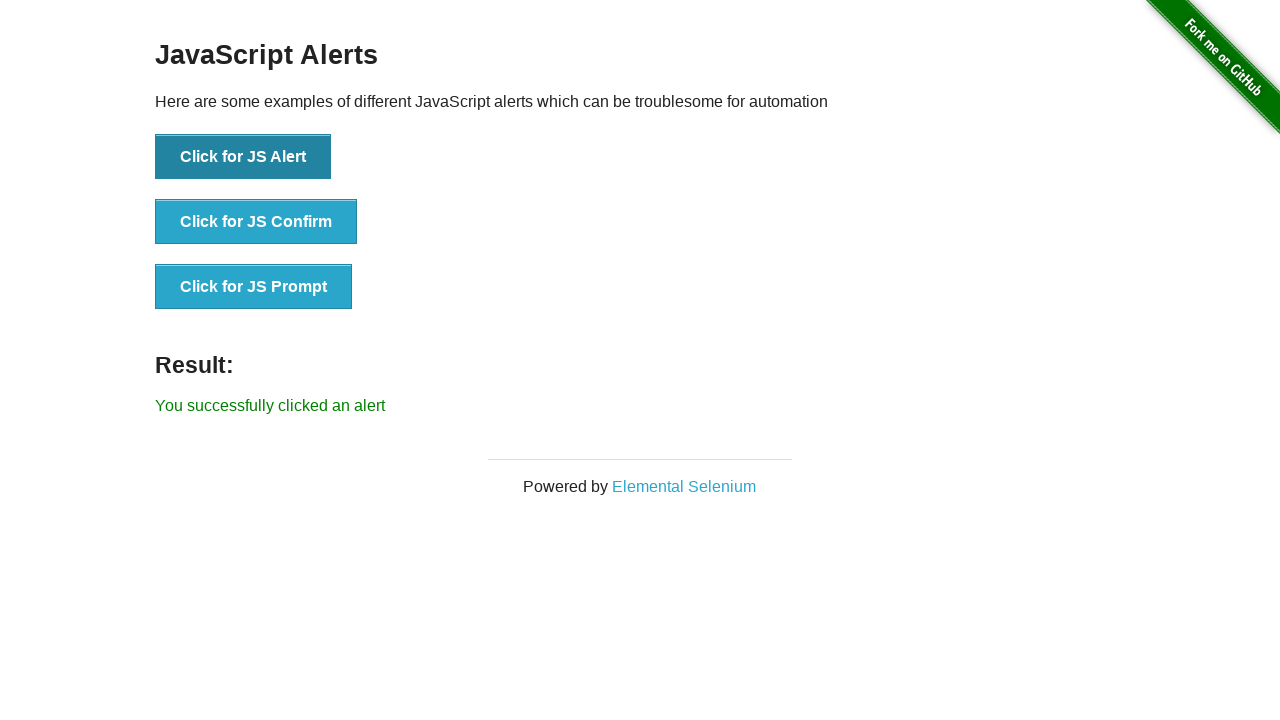

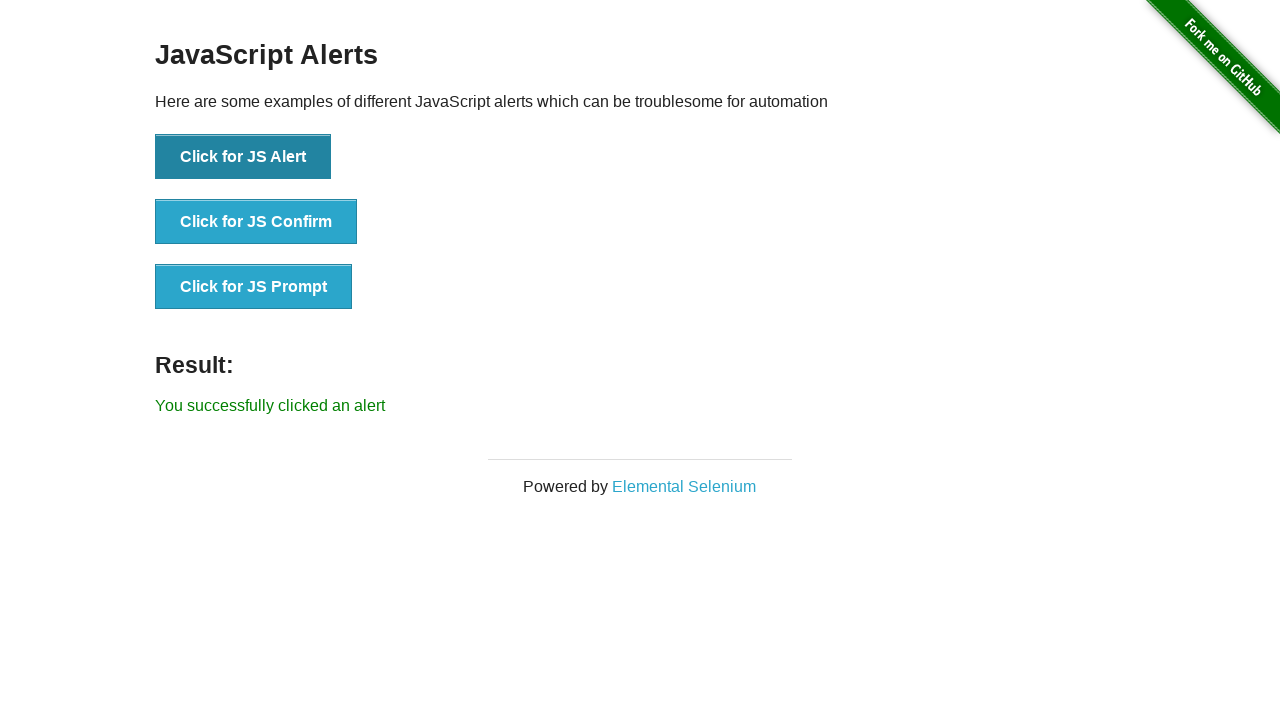